Tests nested iframe handling by navigating through UI testing concepts, accessing nested iframes, extracting text from parent frames and filling forms in child frames

Starting URL: https://demoapps.qspiders.com/

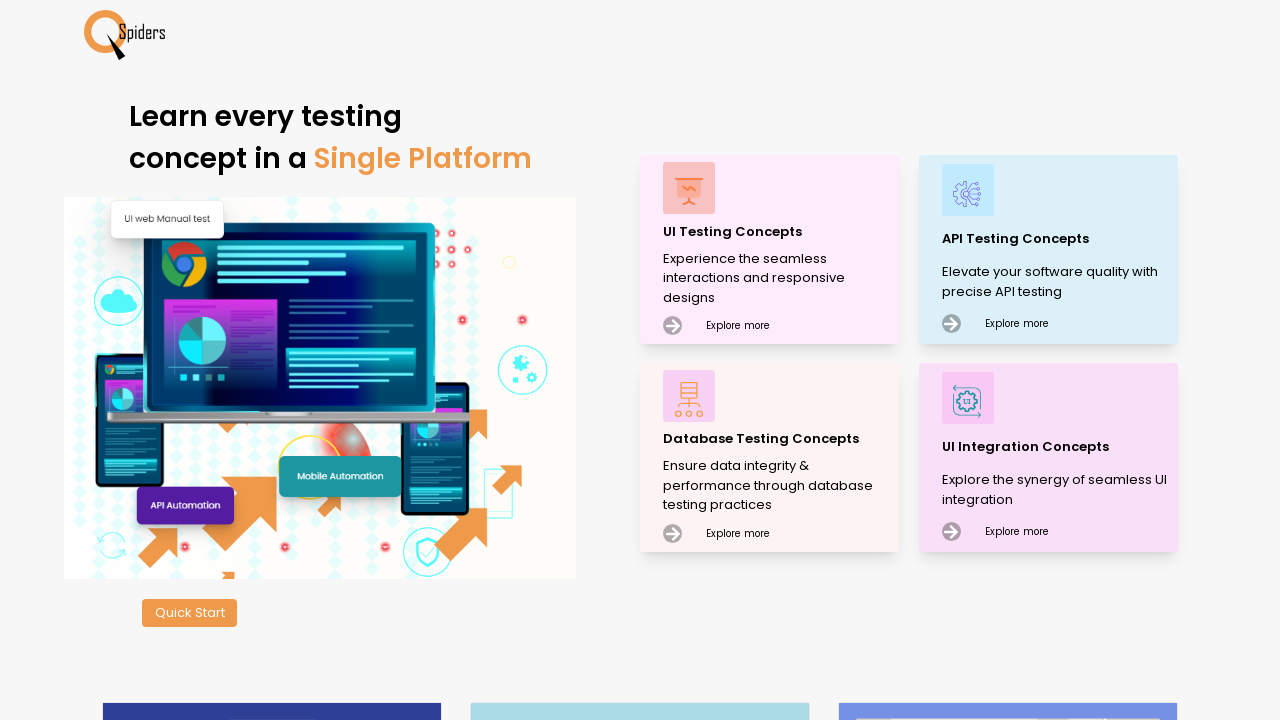

Clicked on 'UI Testing Concepts' link at (778, 232) on xpath=//p[.='UI Testing Concepts']
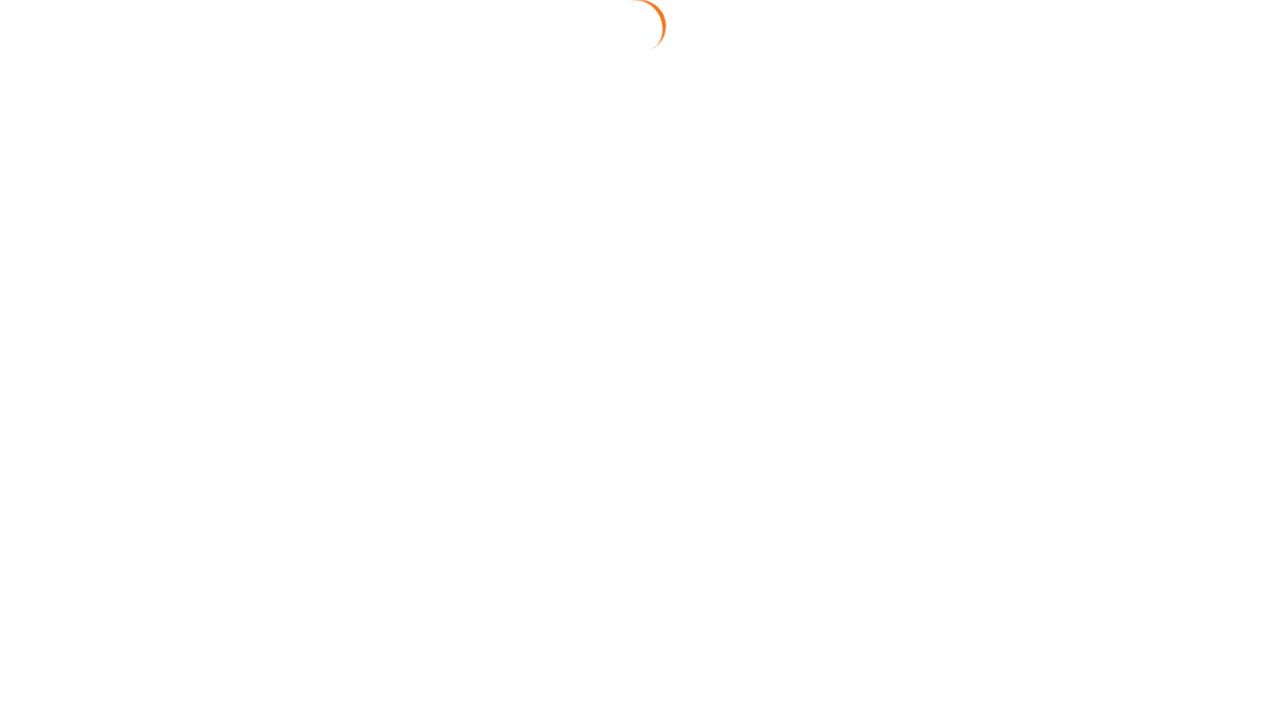

Waited for UI Testing Concepts page to load
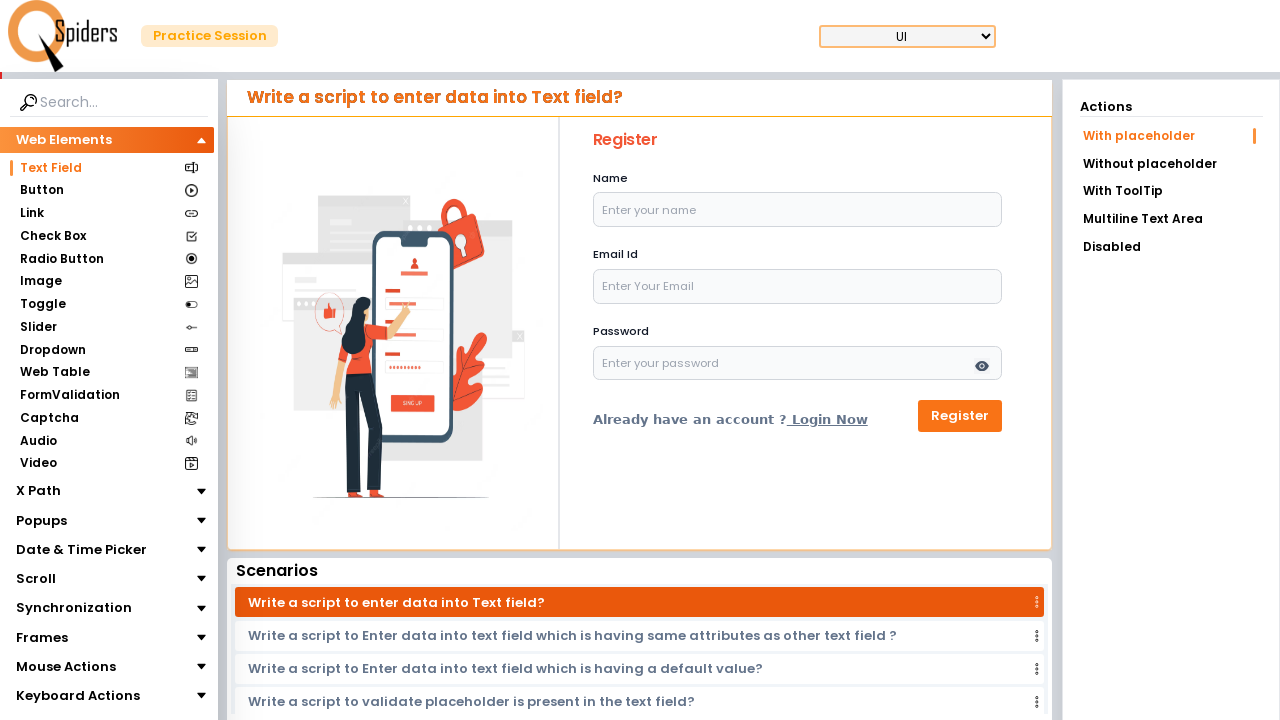

Clicked on 'Frames' section at (42, 637) on xpath=//section[.='Frames']
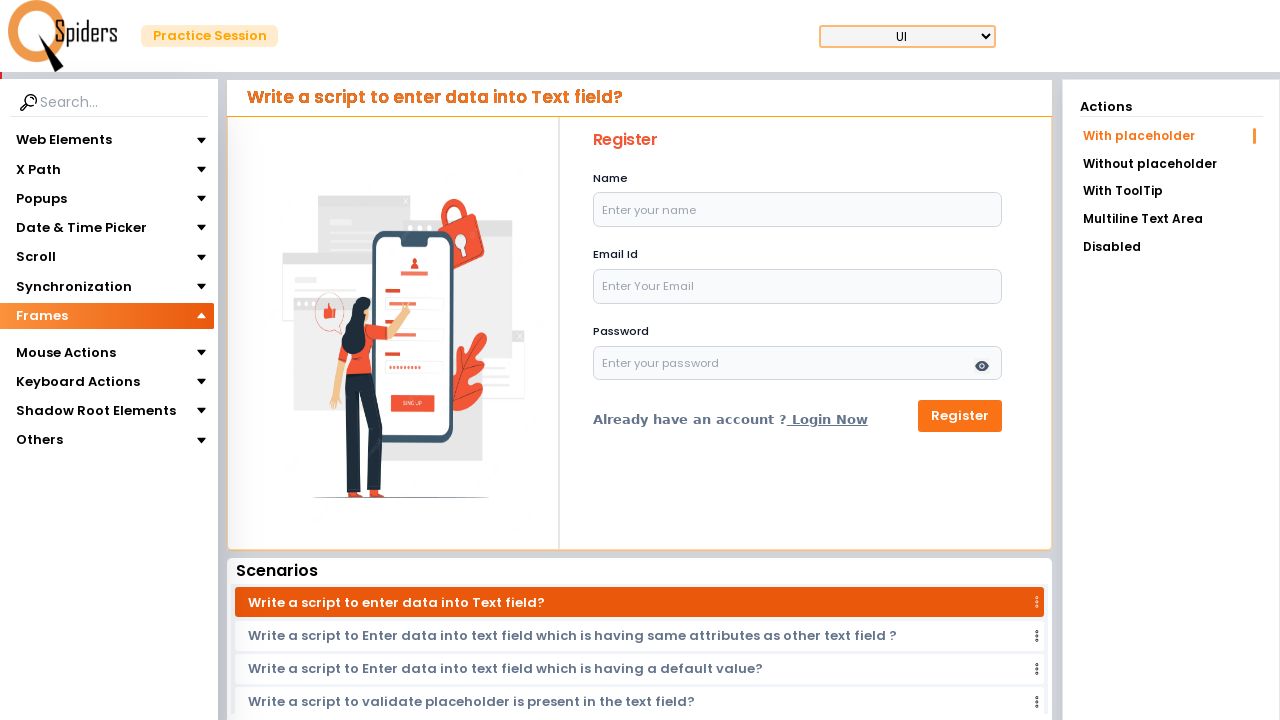

Waited for Frames section to load
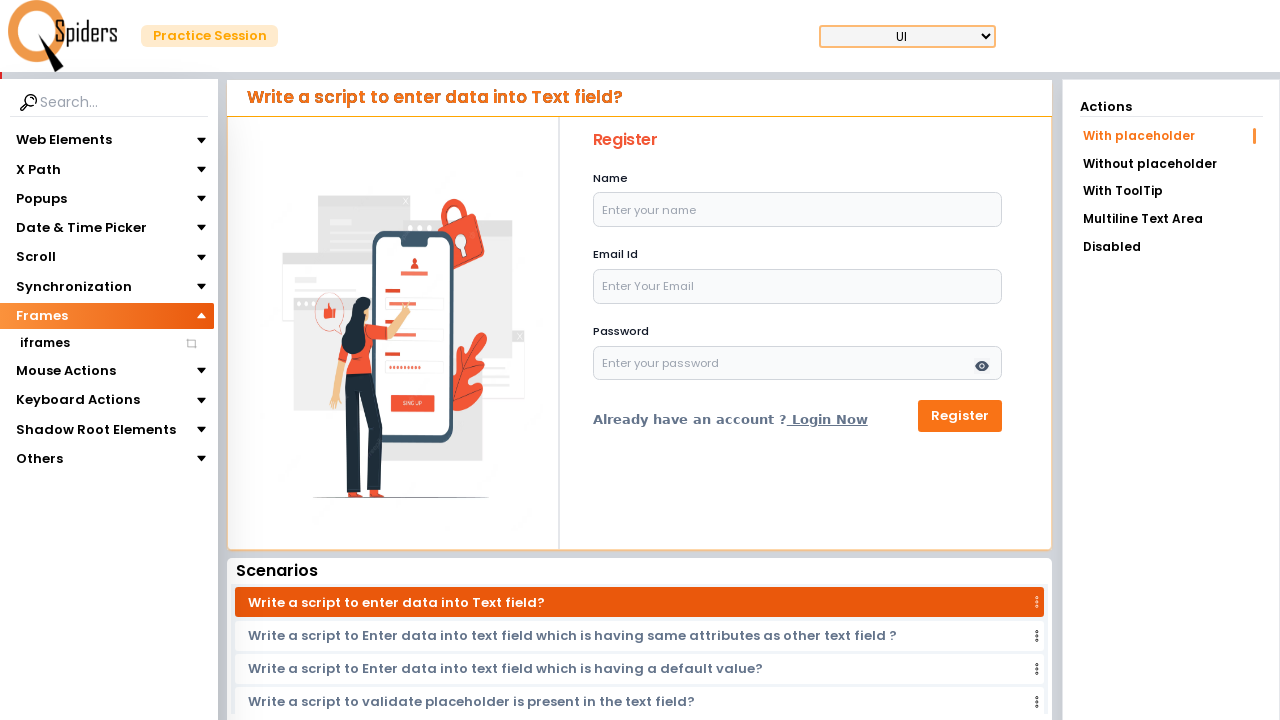

Clicked on 'iframes' section at (44, 343) on xpath=//section[.='iframes']
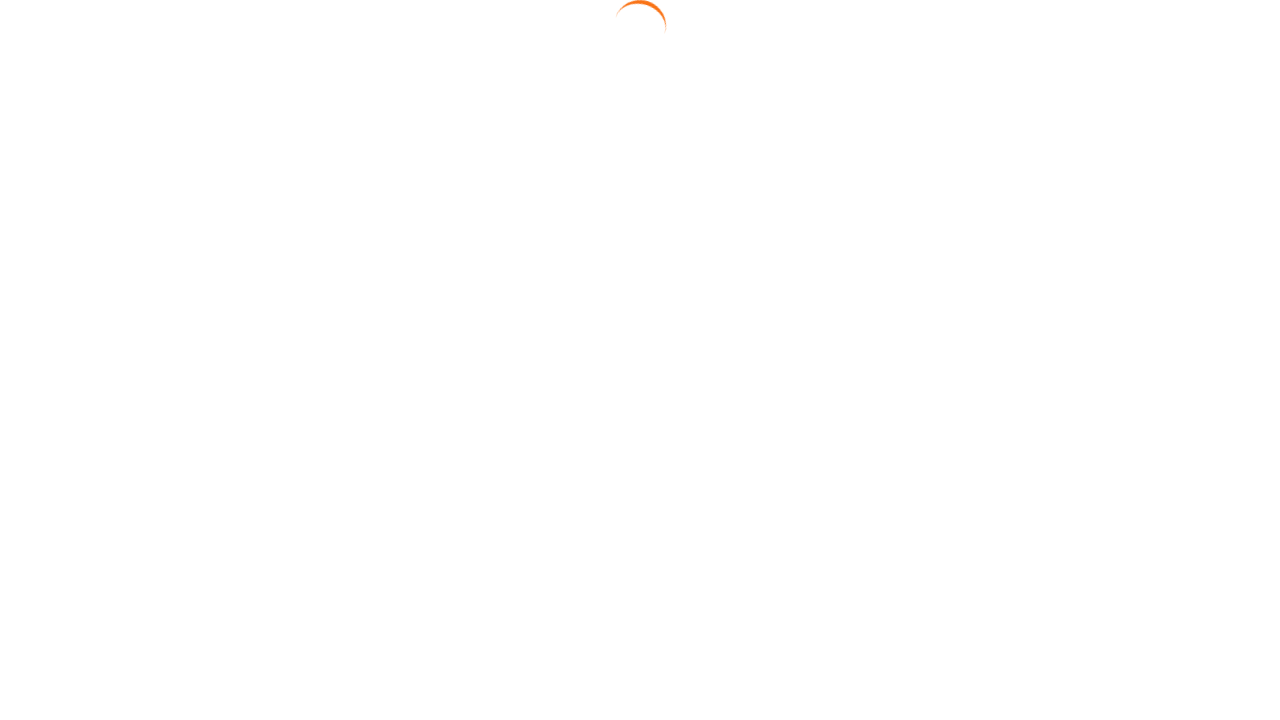

Waited for iframes section to load
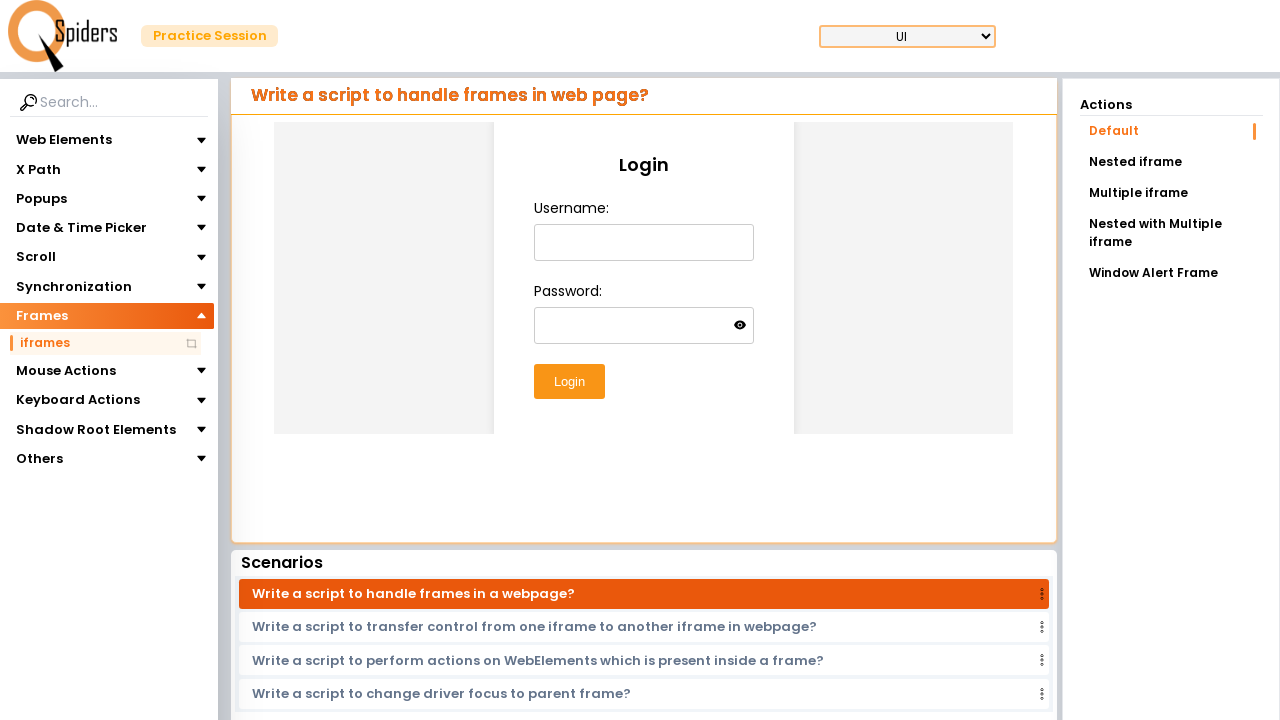

Clicked on 'Nested iframe' link at (1171, 162) on text=Nested iframe
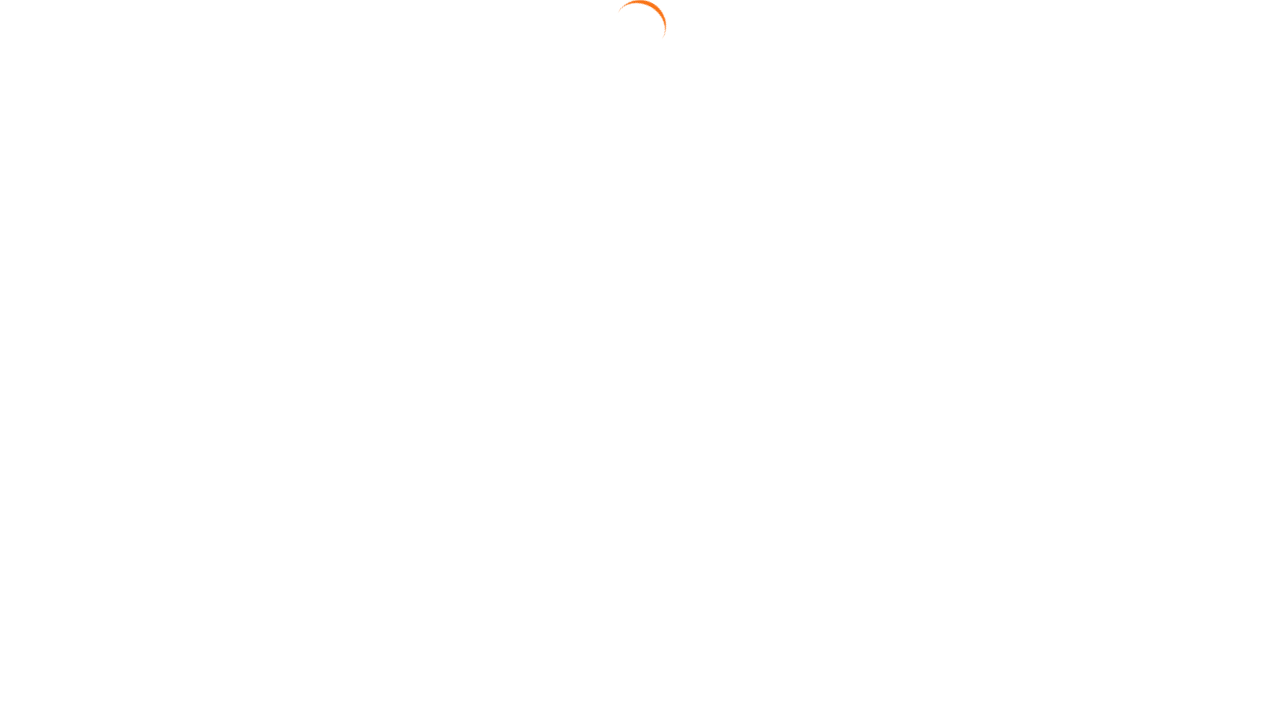

Waited for Nested iframe page to load
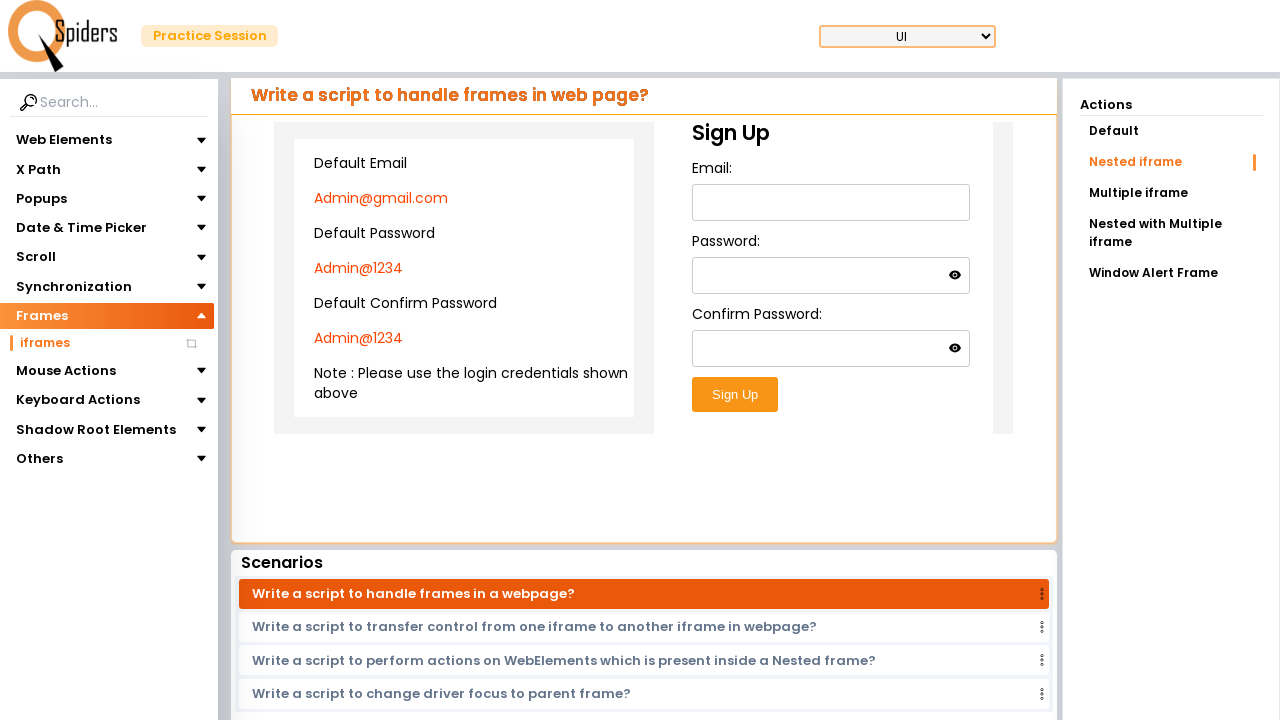

Located first iframe on the page
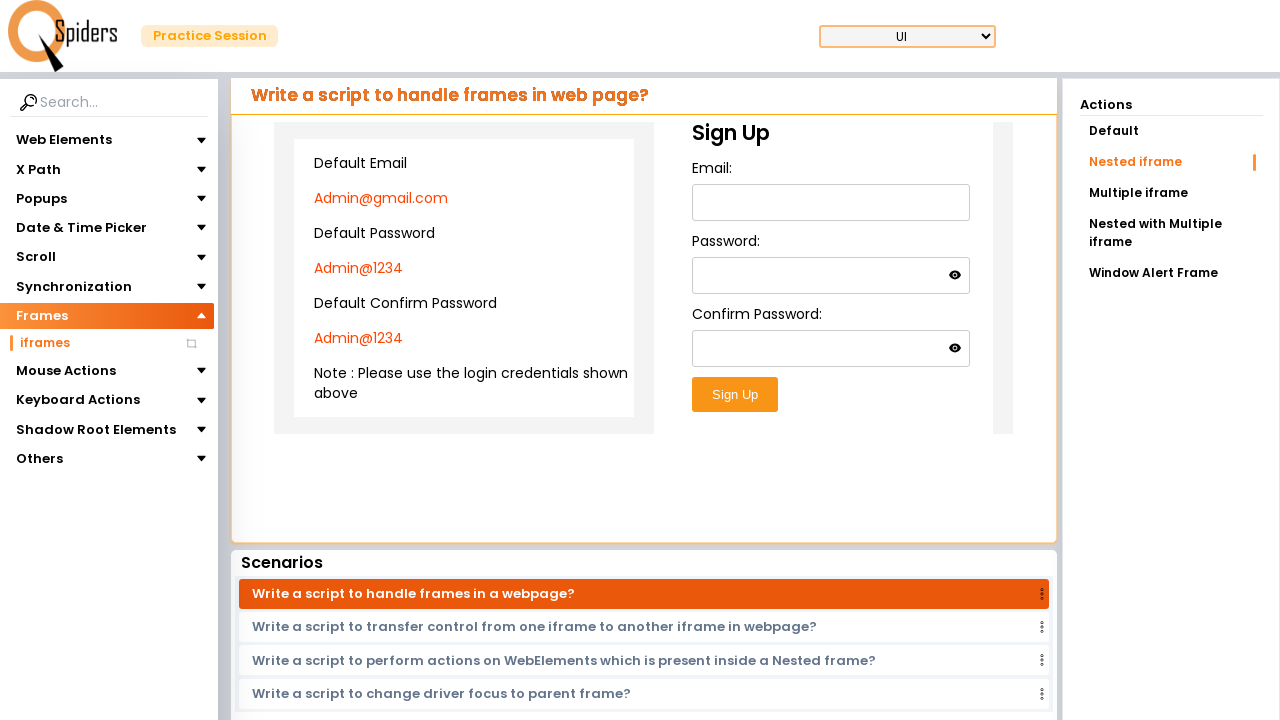

Extracted email text from first paragraph in parent frame
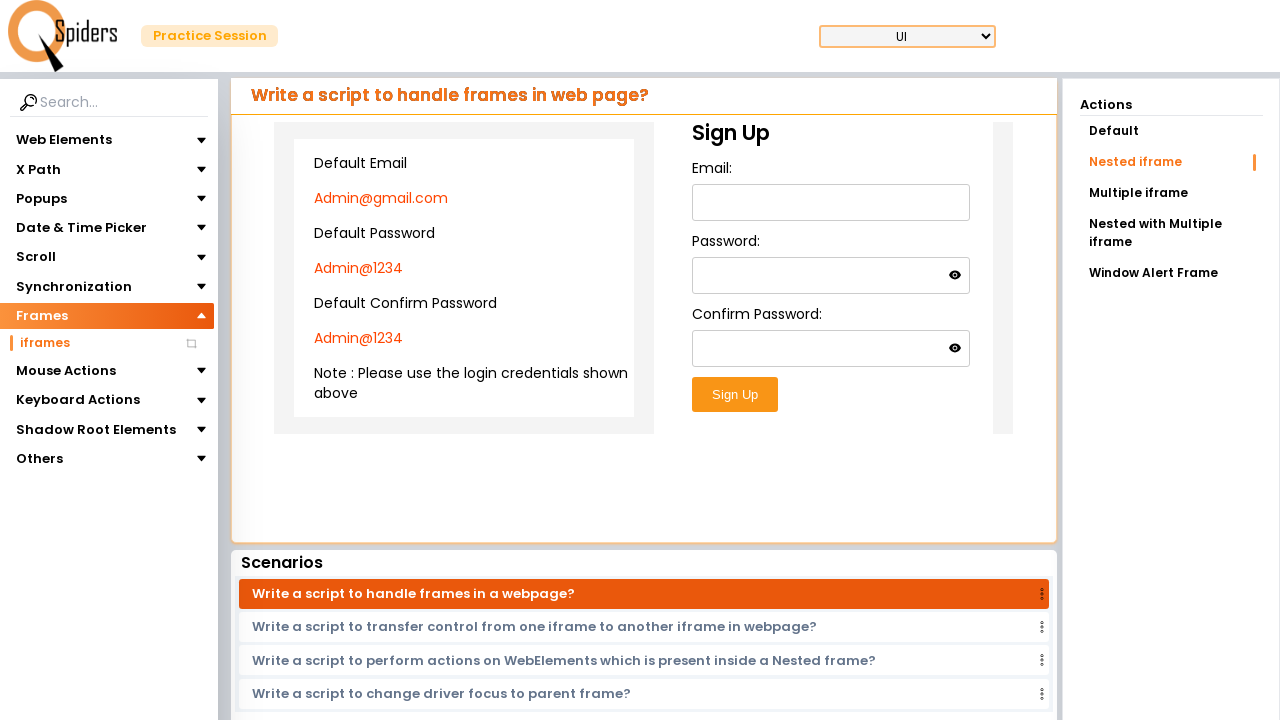

Waited after extracting email text
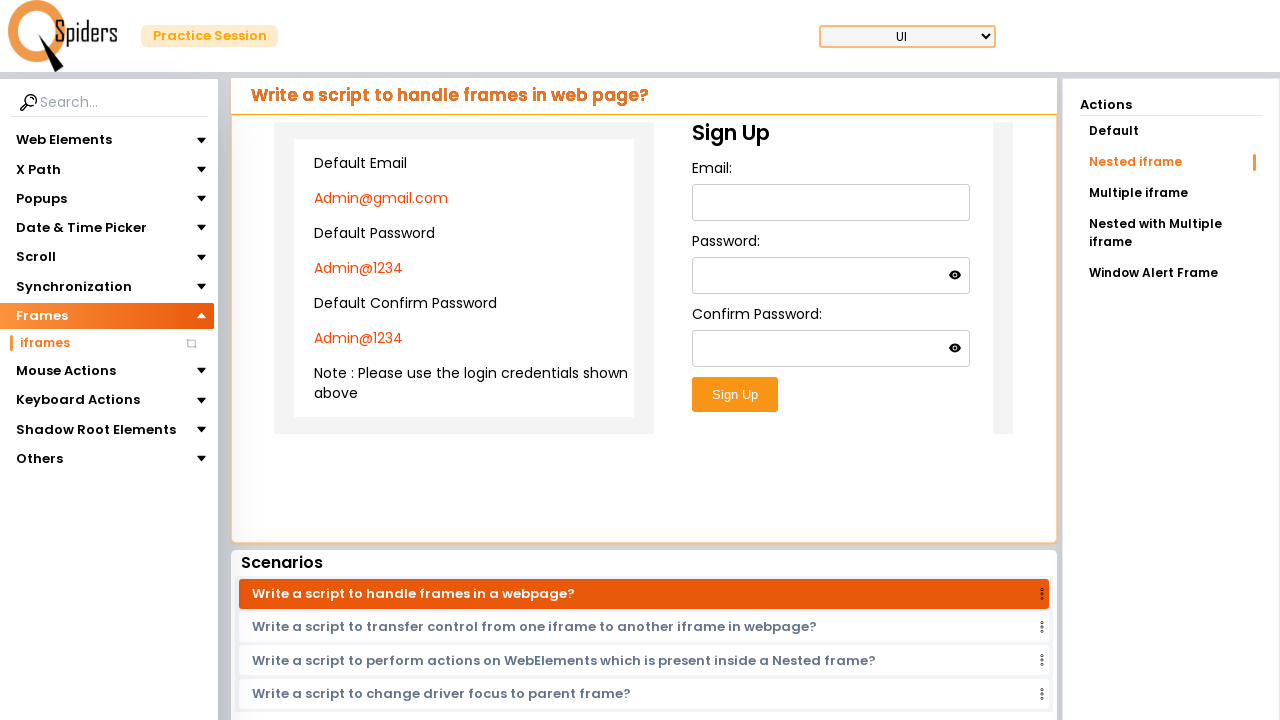

Located nested iframe within first iframe
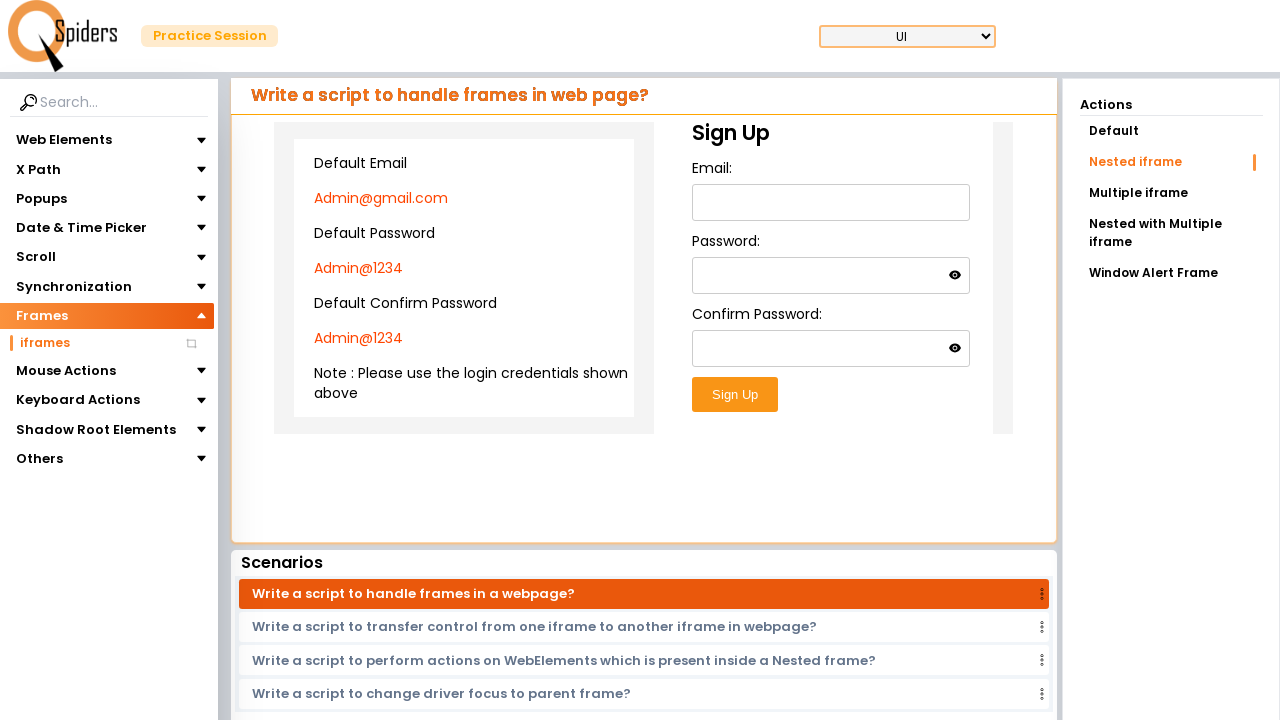

Filled email field in nested frame with: Admin@gmail.com on iframe >> nth=0 >> internal:control=enter-frame >> iframe >> nth=0 >> internal:c
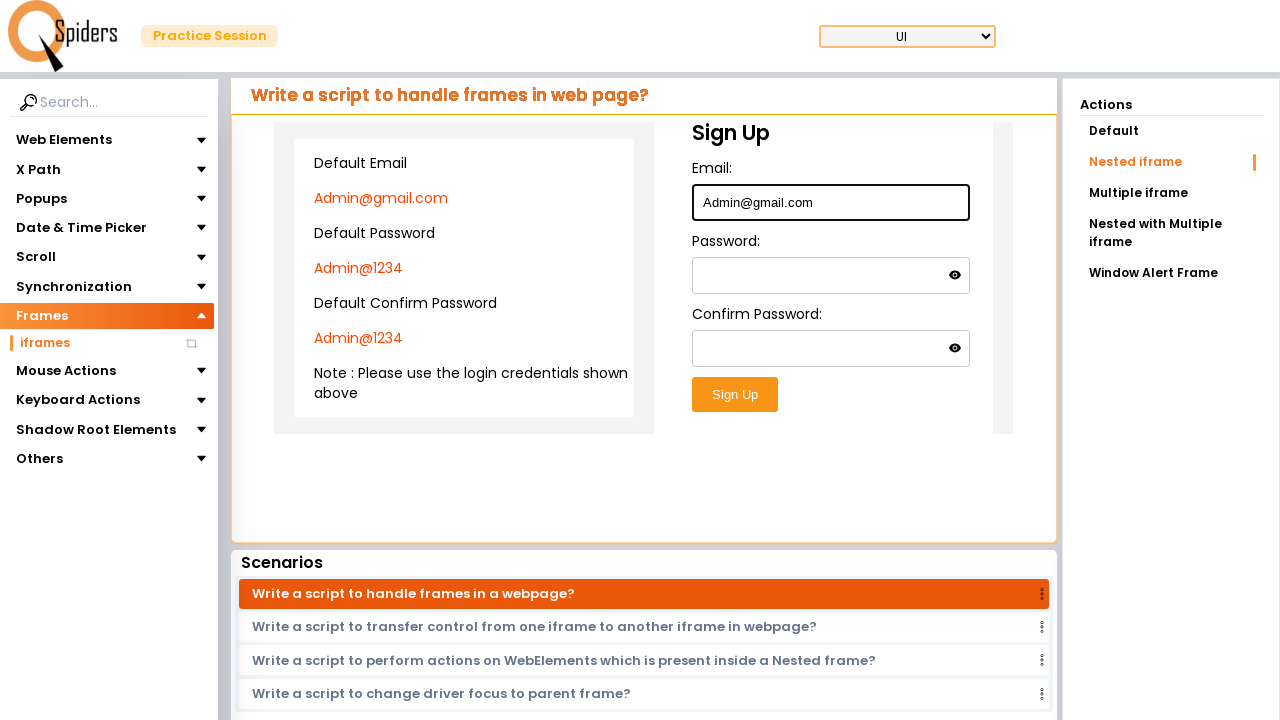

Waited after filling email field
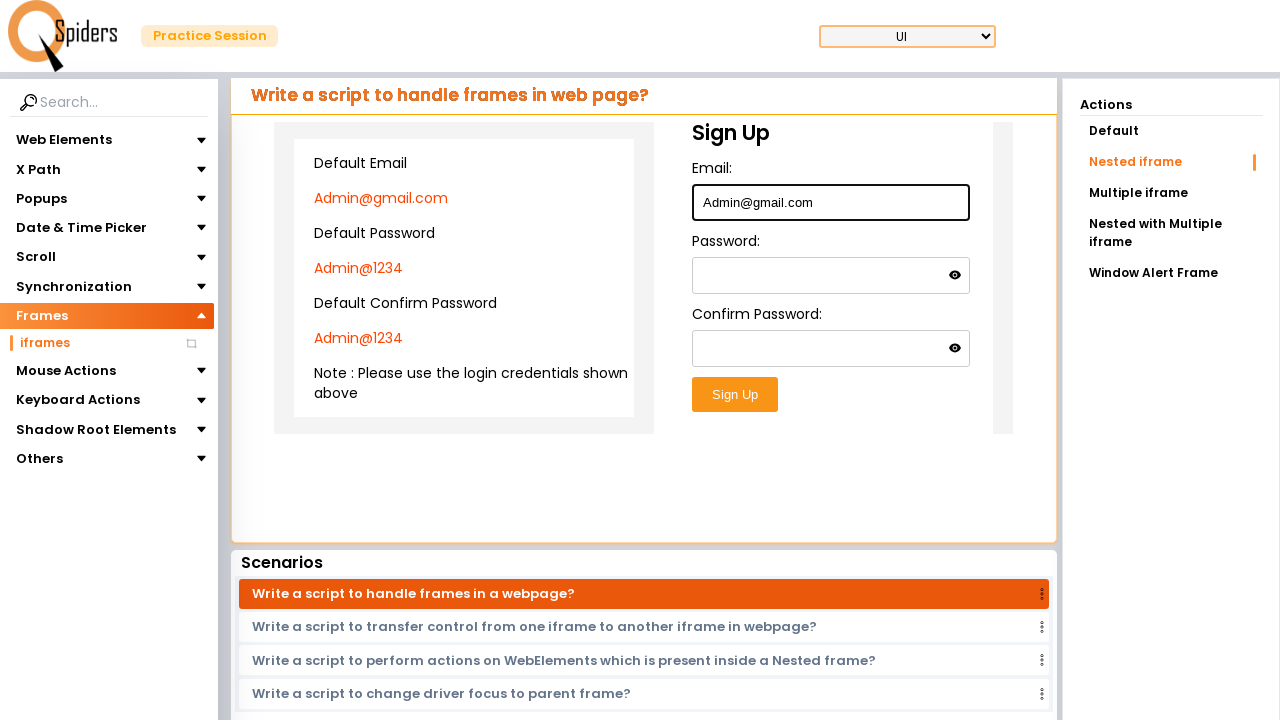

Extracted password text from second paragraph in parent frame
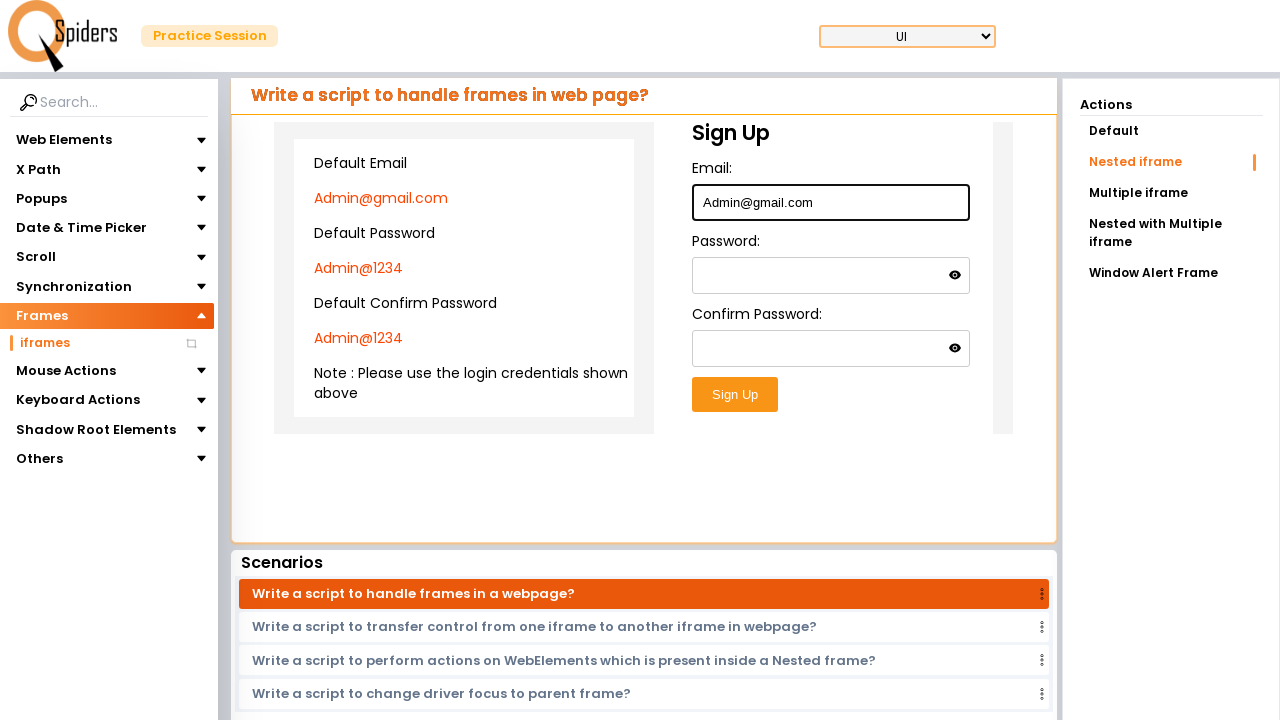

Waited after extracting password text
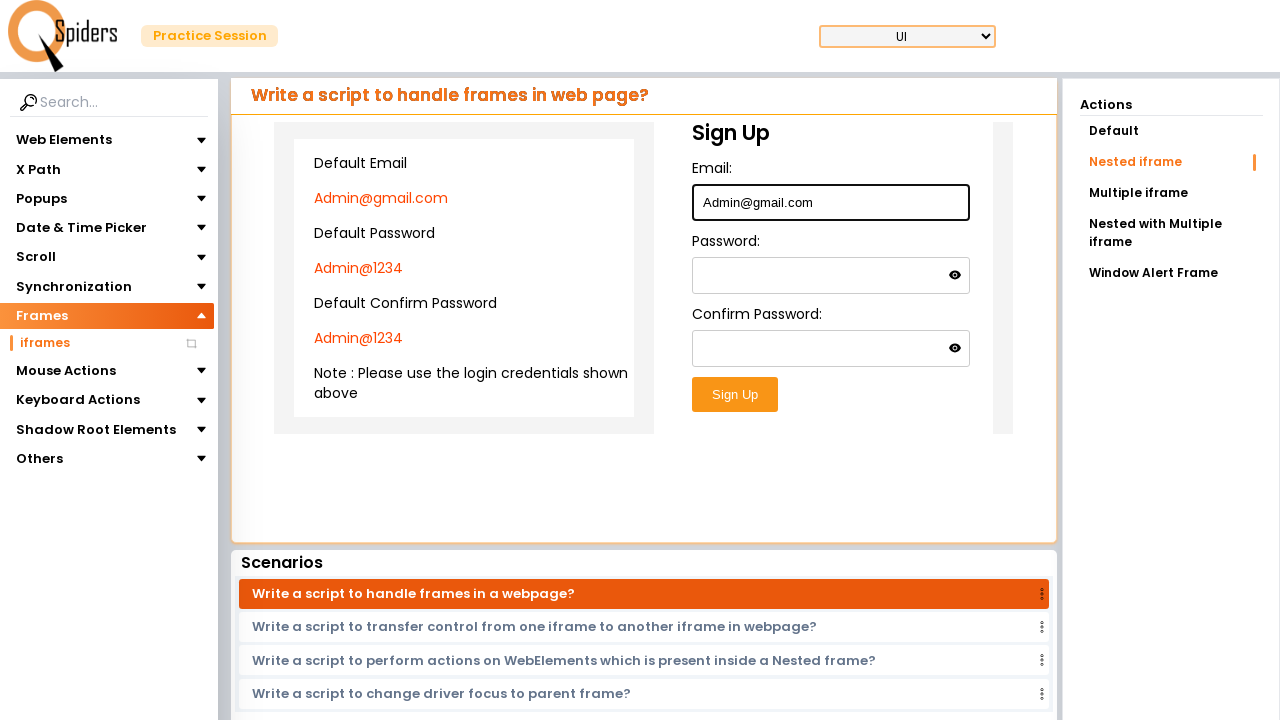

Filled password field in nested frame with: Admin@1234 on iframe >> nth=0 >> internal:control=enter-frame >> iframe >> nth=0 >> internal:c
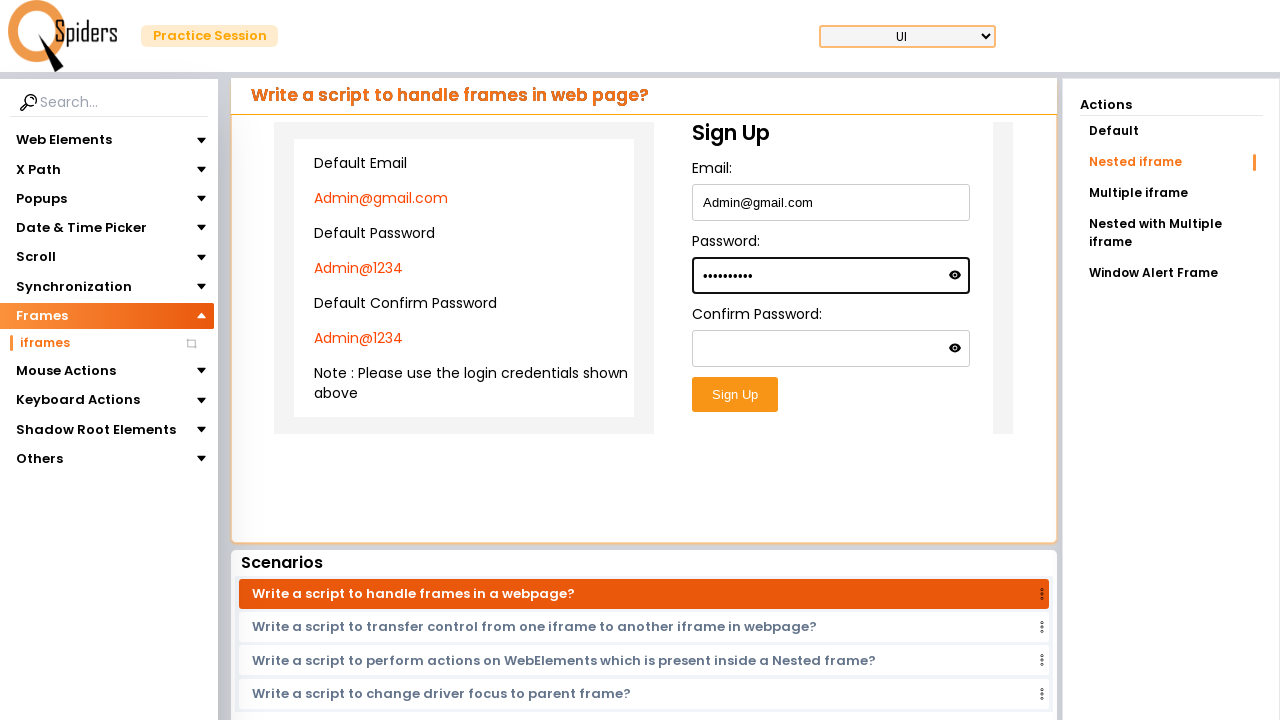

Waited after filling password field
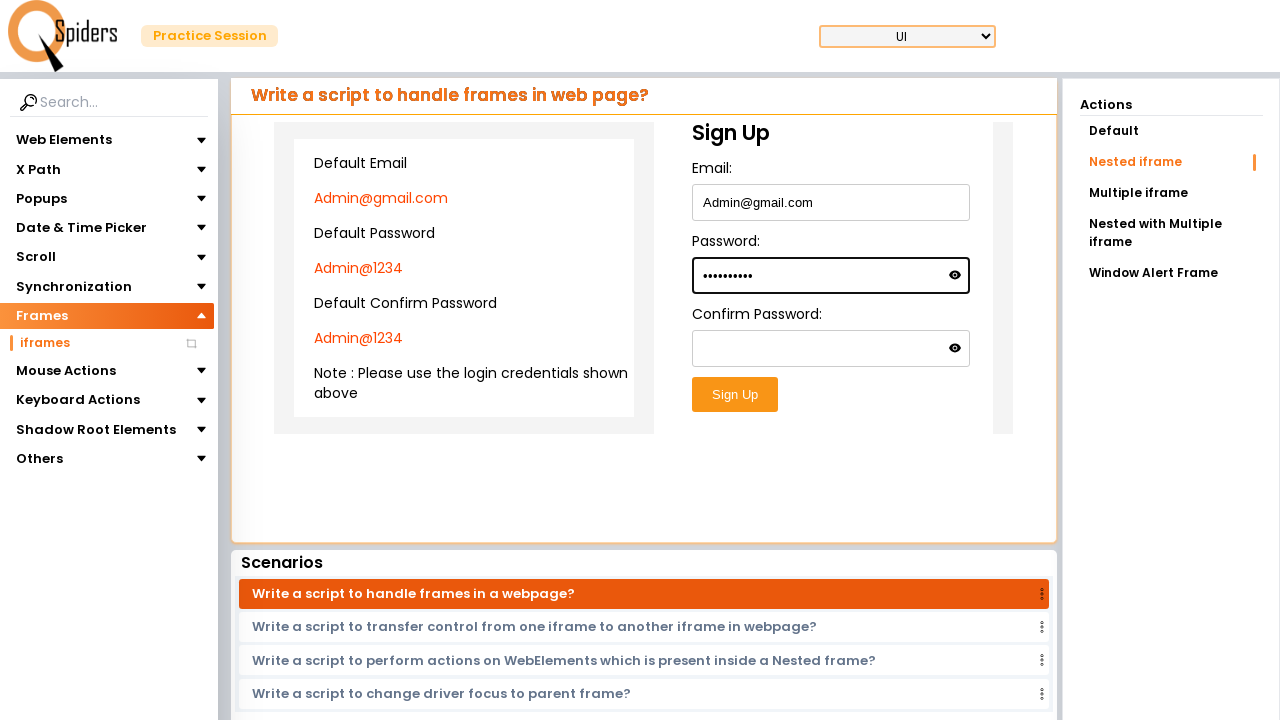

Extracted confirm password text from third paragraph in parent frame
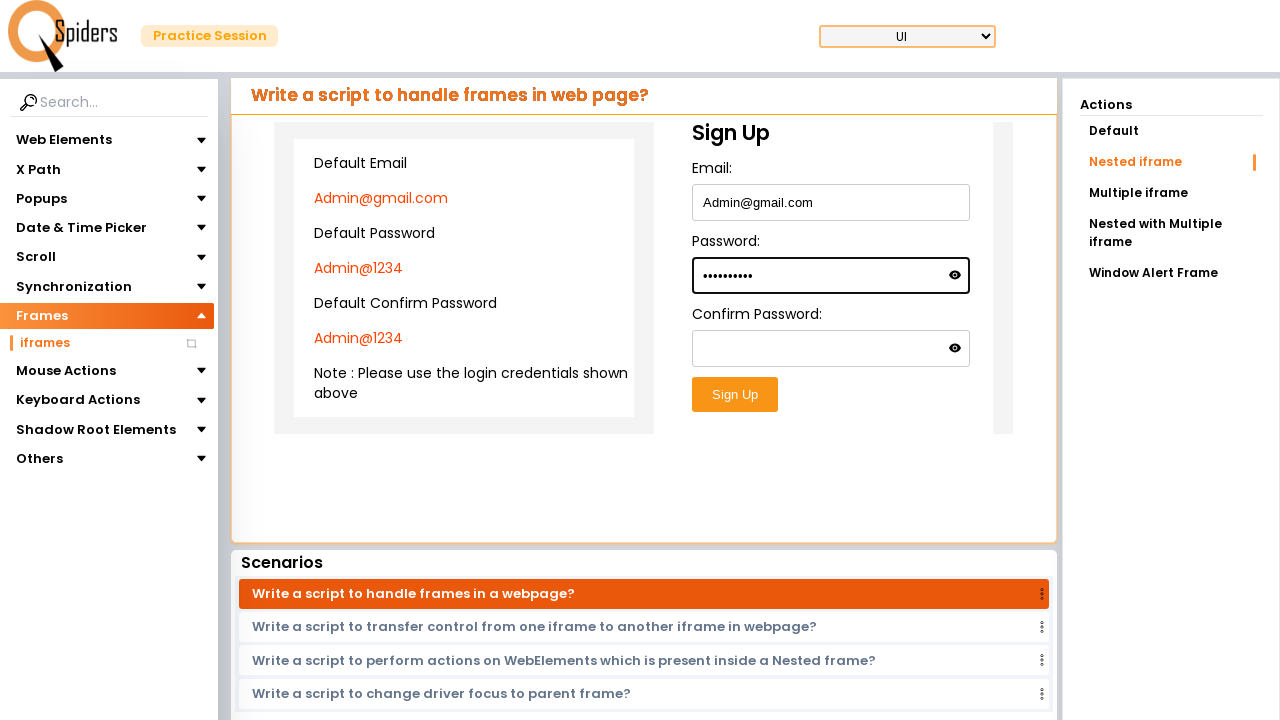

Waited after extracting confirm password text
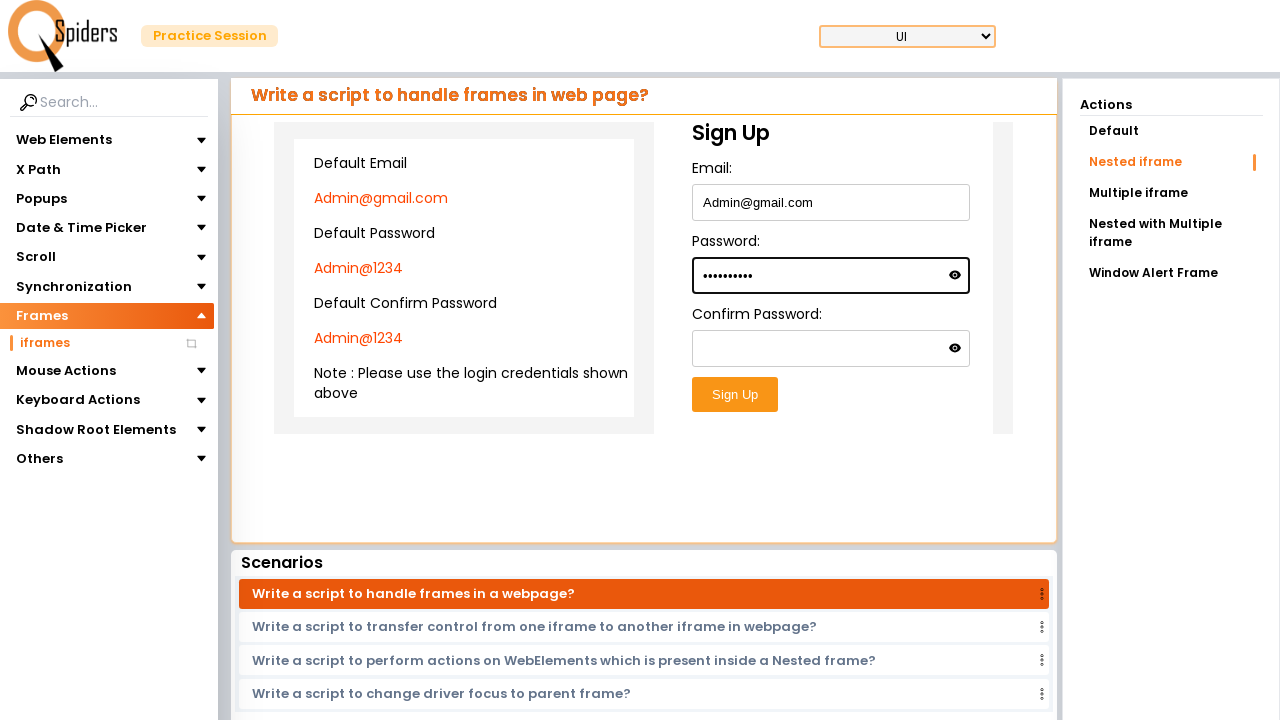

Filled confirm password field in nested frame with: Admin@1234 on iframe >> nth=0 >> internal:control=enter-frame >> iframe >> nth=0 >> internal:c
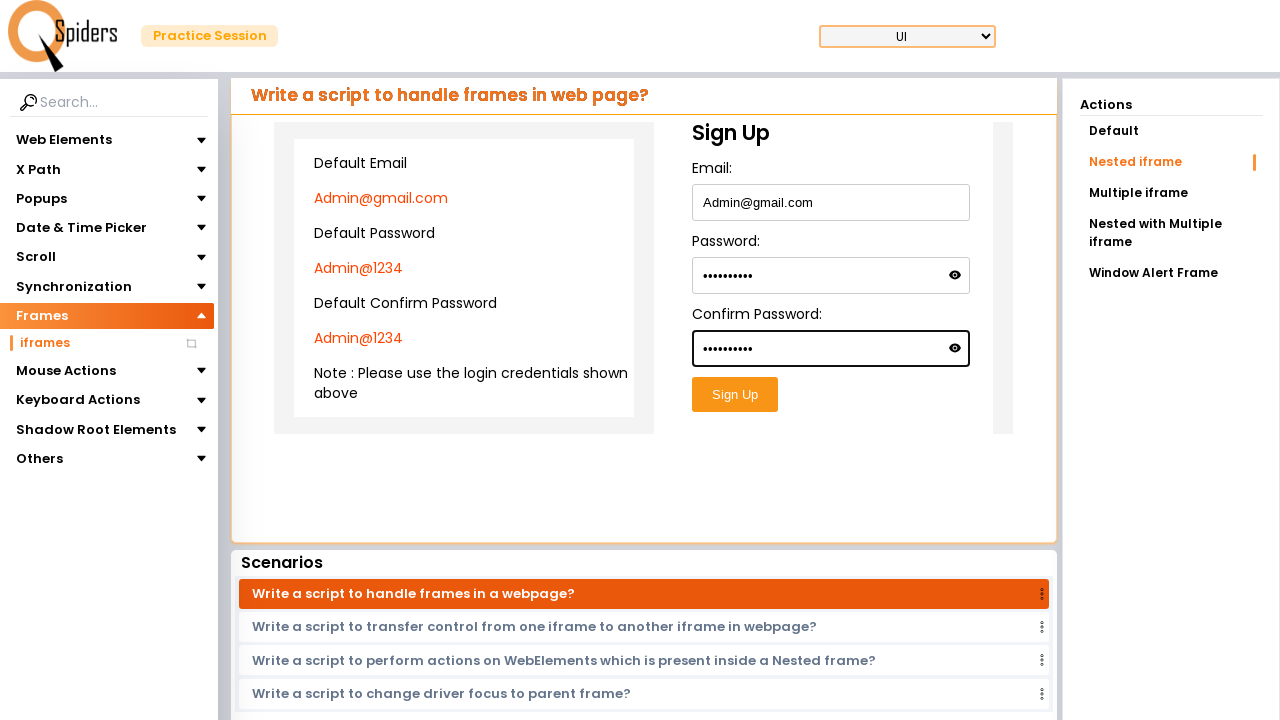

Waited after filling confirm password field
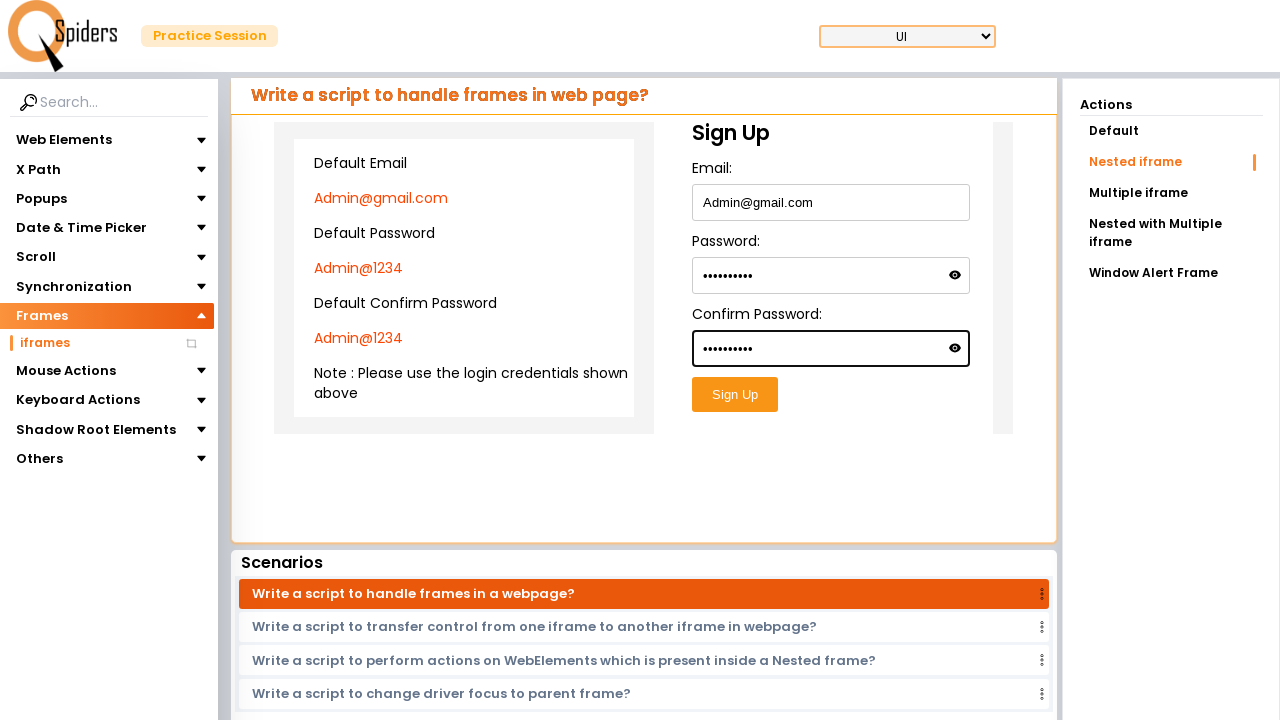

Clicked submit button in nested frame to submit the form at (735, 395) on iframe >> nth=0 >> internal:control=enter-frame >> iframe >> nth=0 >> internal:c
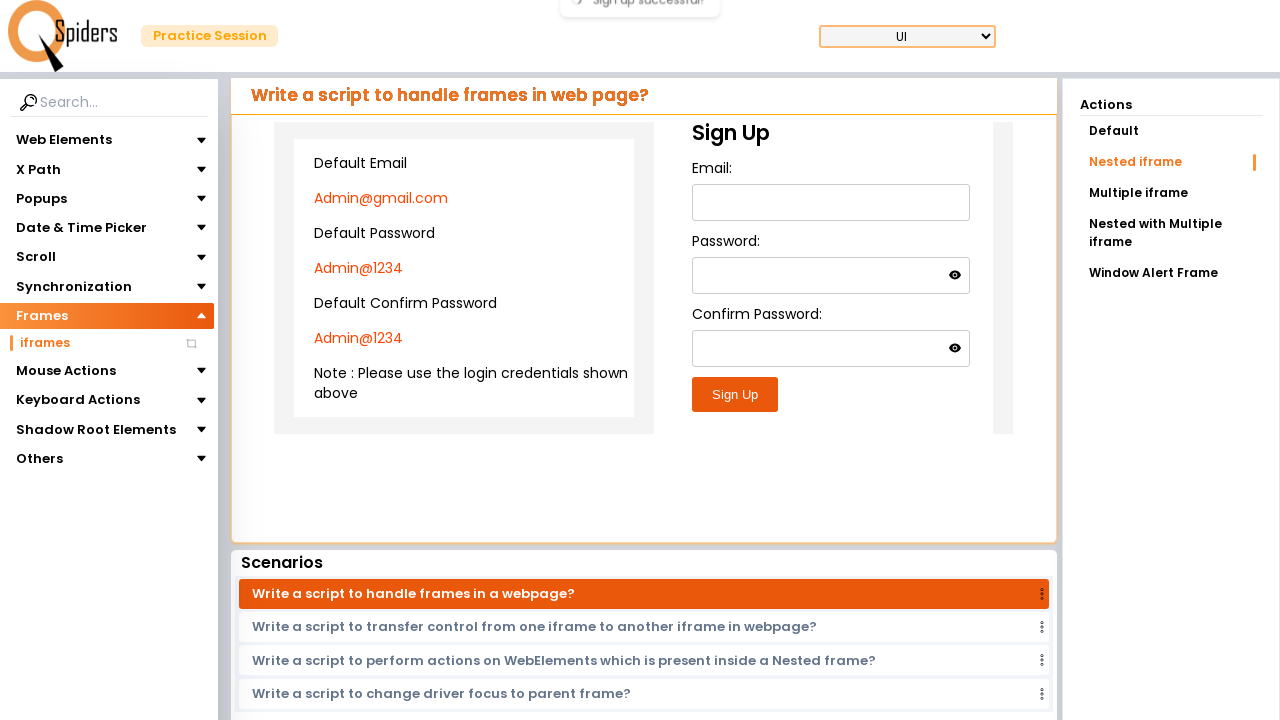

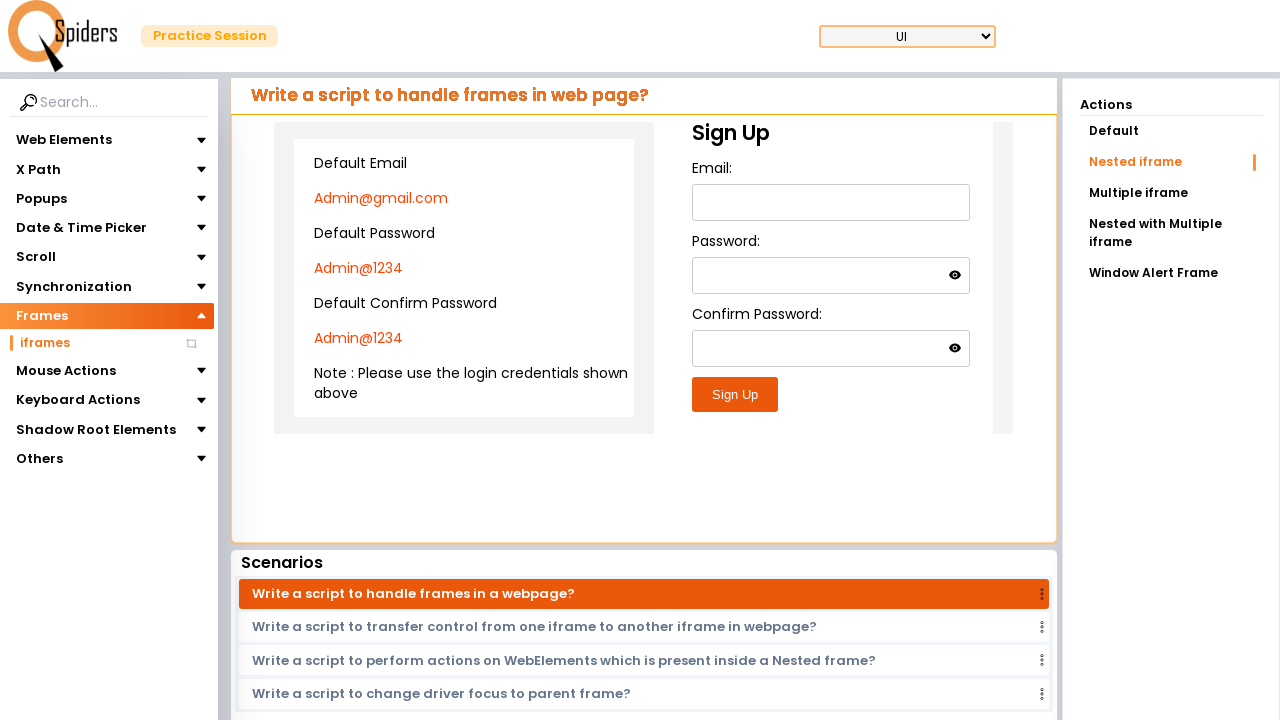